Navigates to a WooCommerce shop page and verifies that product links and product images are present on the page.

Starting URL: https://scrapeme.live/shop/

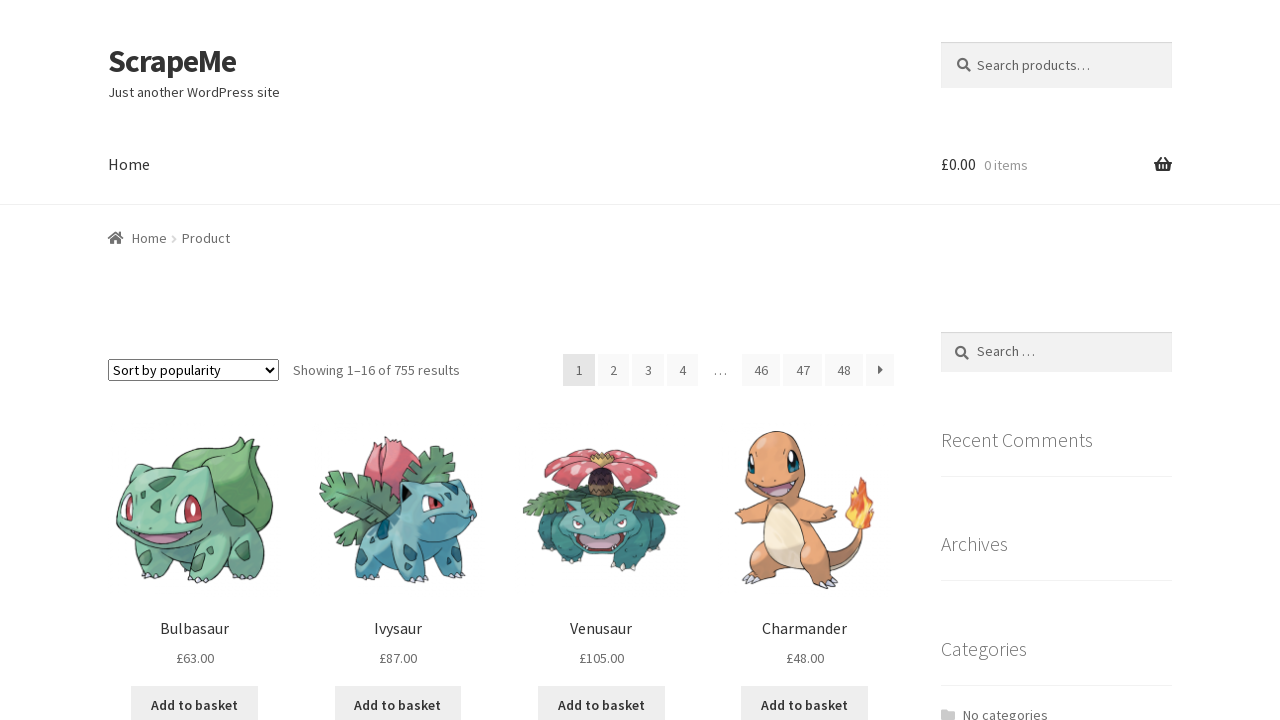

Navigated to WooCommerce shop page
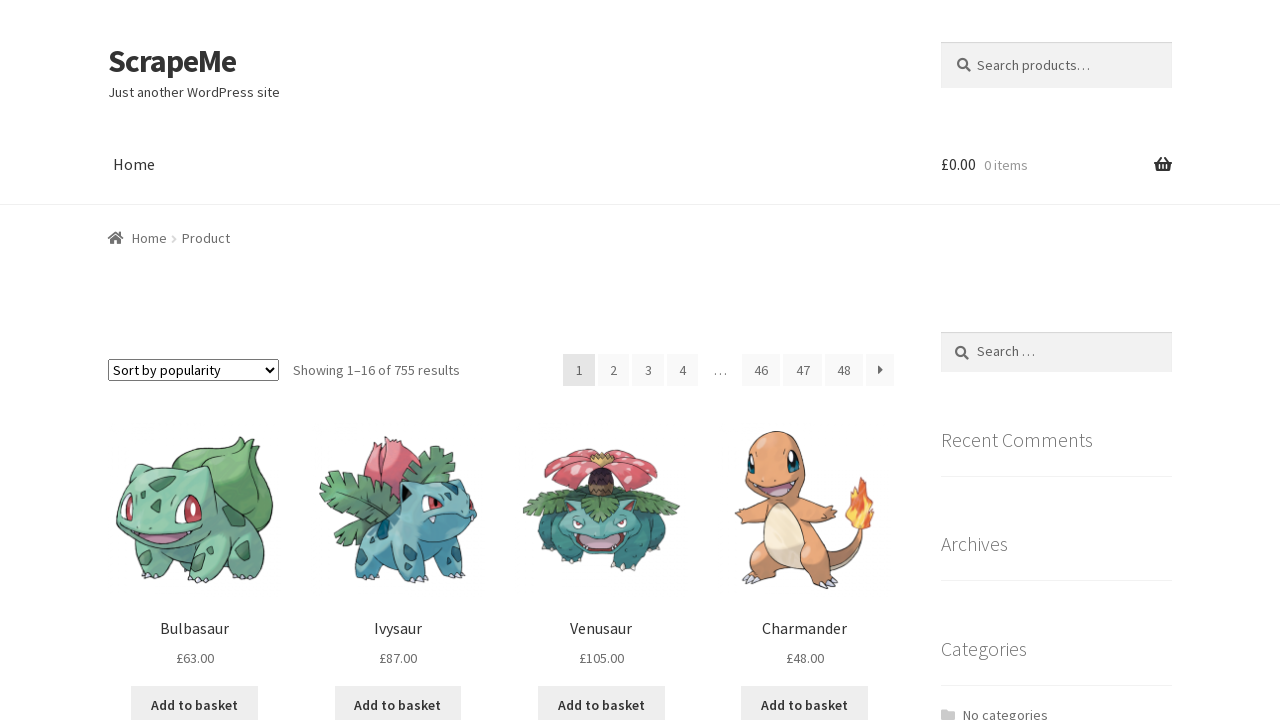

Product links loaded on shop page
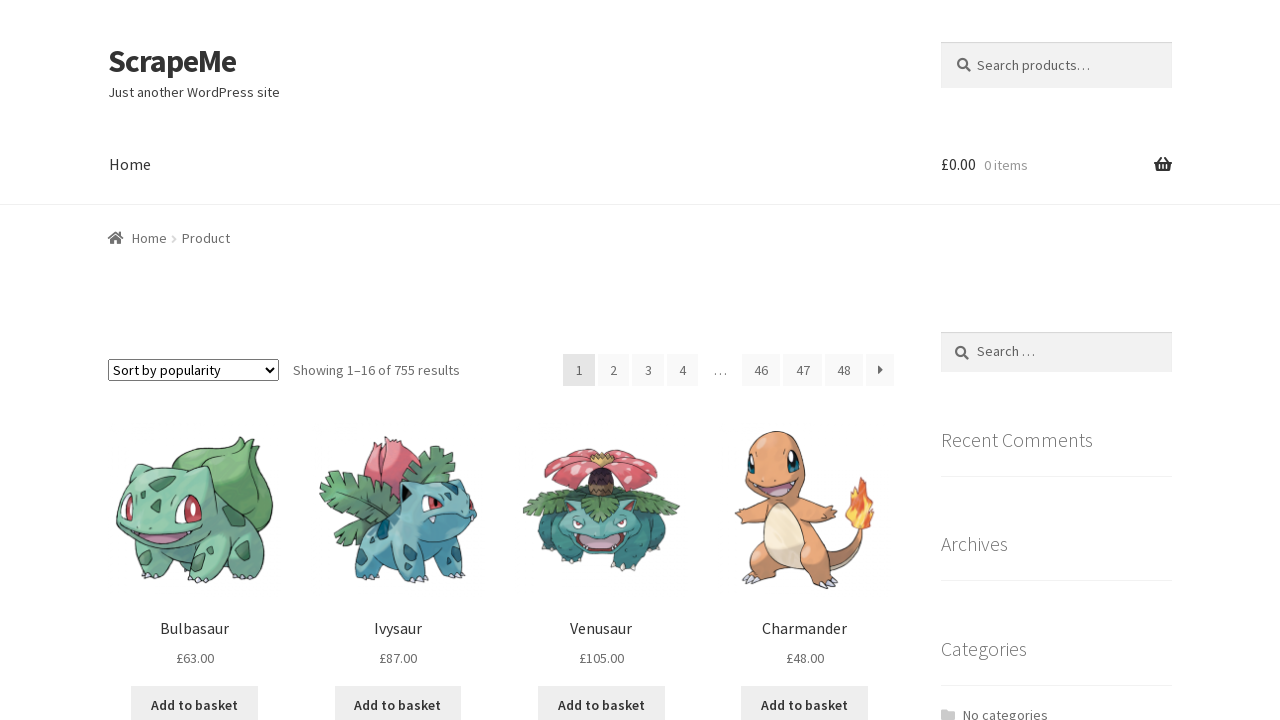

Product images loaded on shop page
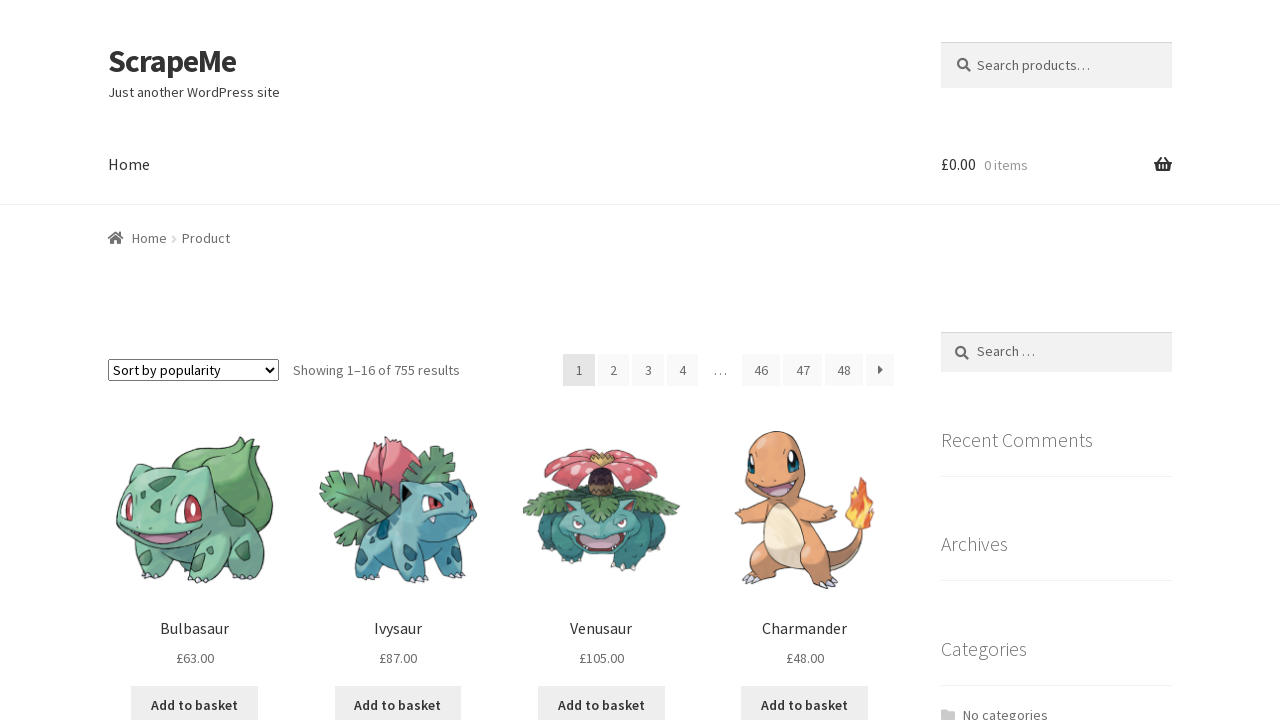

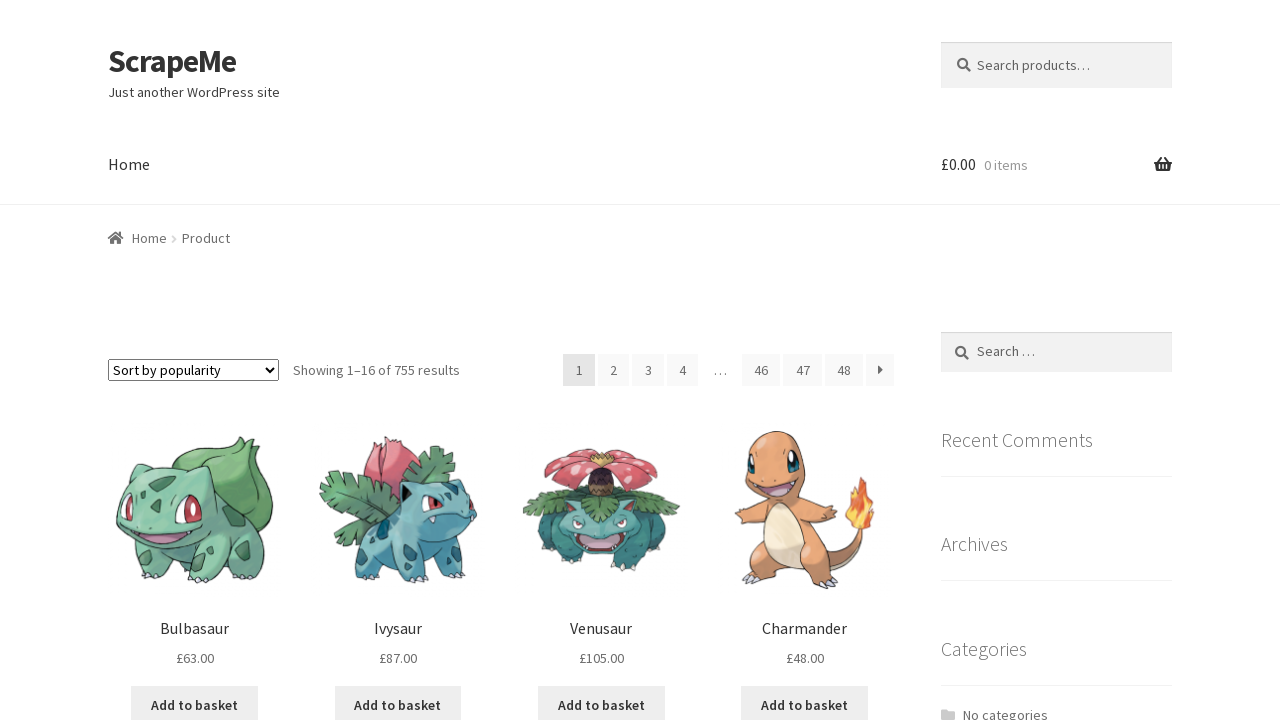